Tests basic browser window manipulation by navigating to a website and toggling between maximize and minimize window states

Starting URL: https://vctcpune.com/

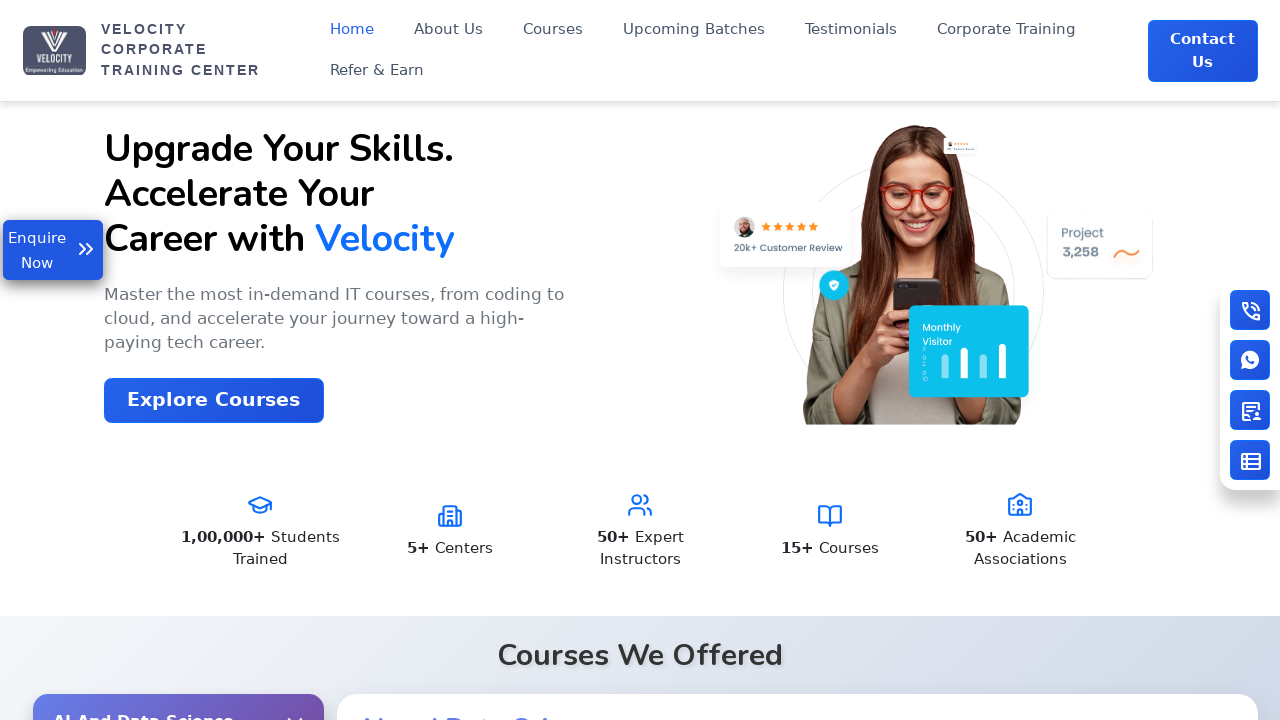

Navigated to https://vctcpune.com/
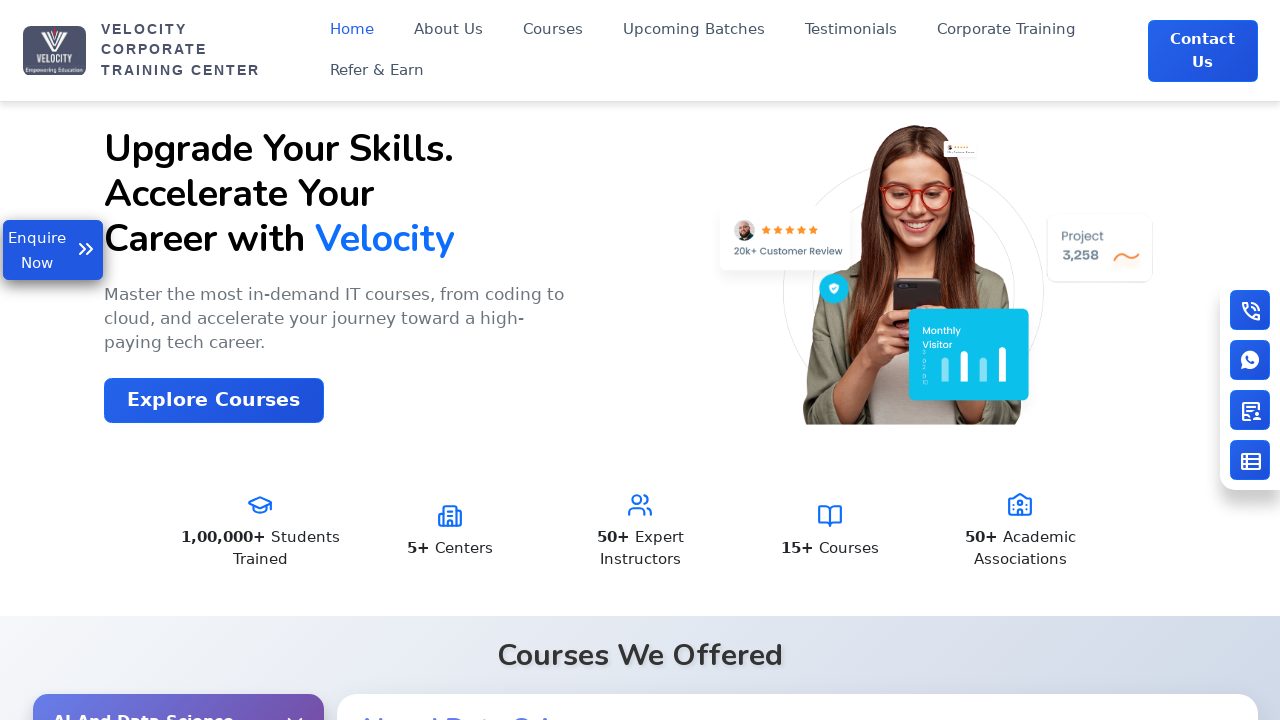

Maximized browser window to 1920x1080
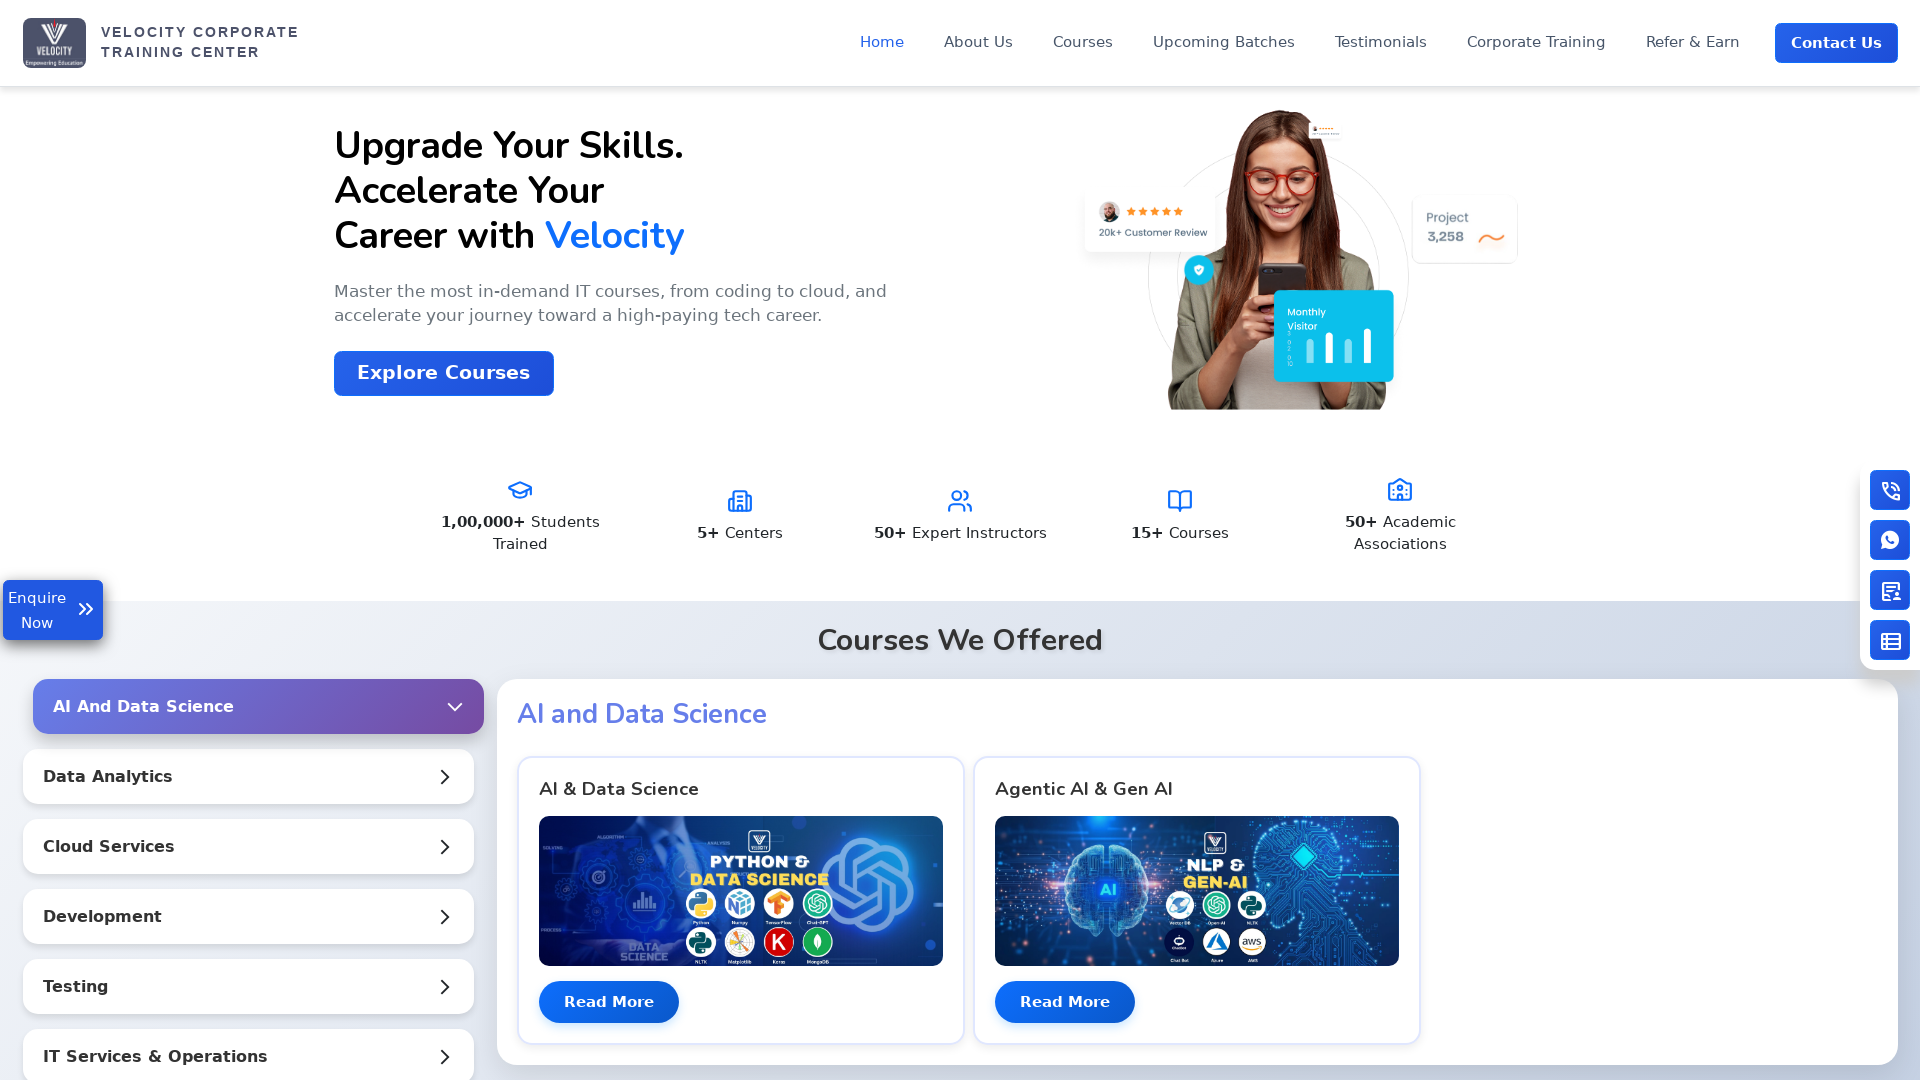

Minimized browser window to 800x600
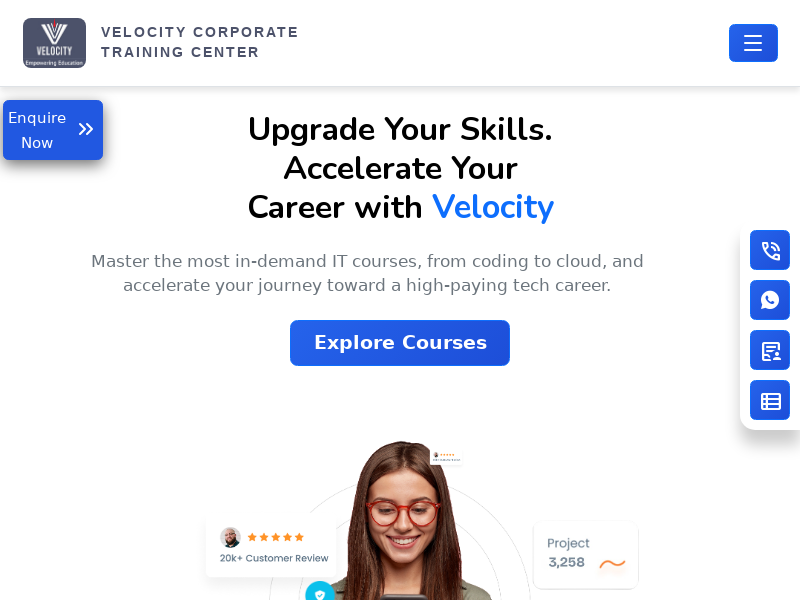

Maximized browser window to 1920x1080 again
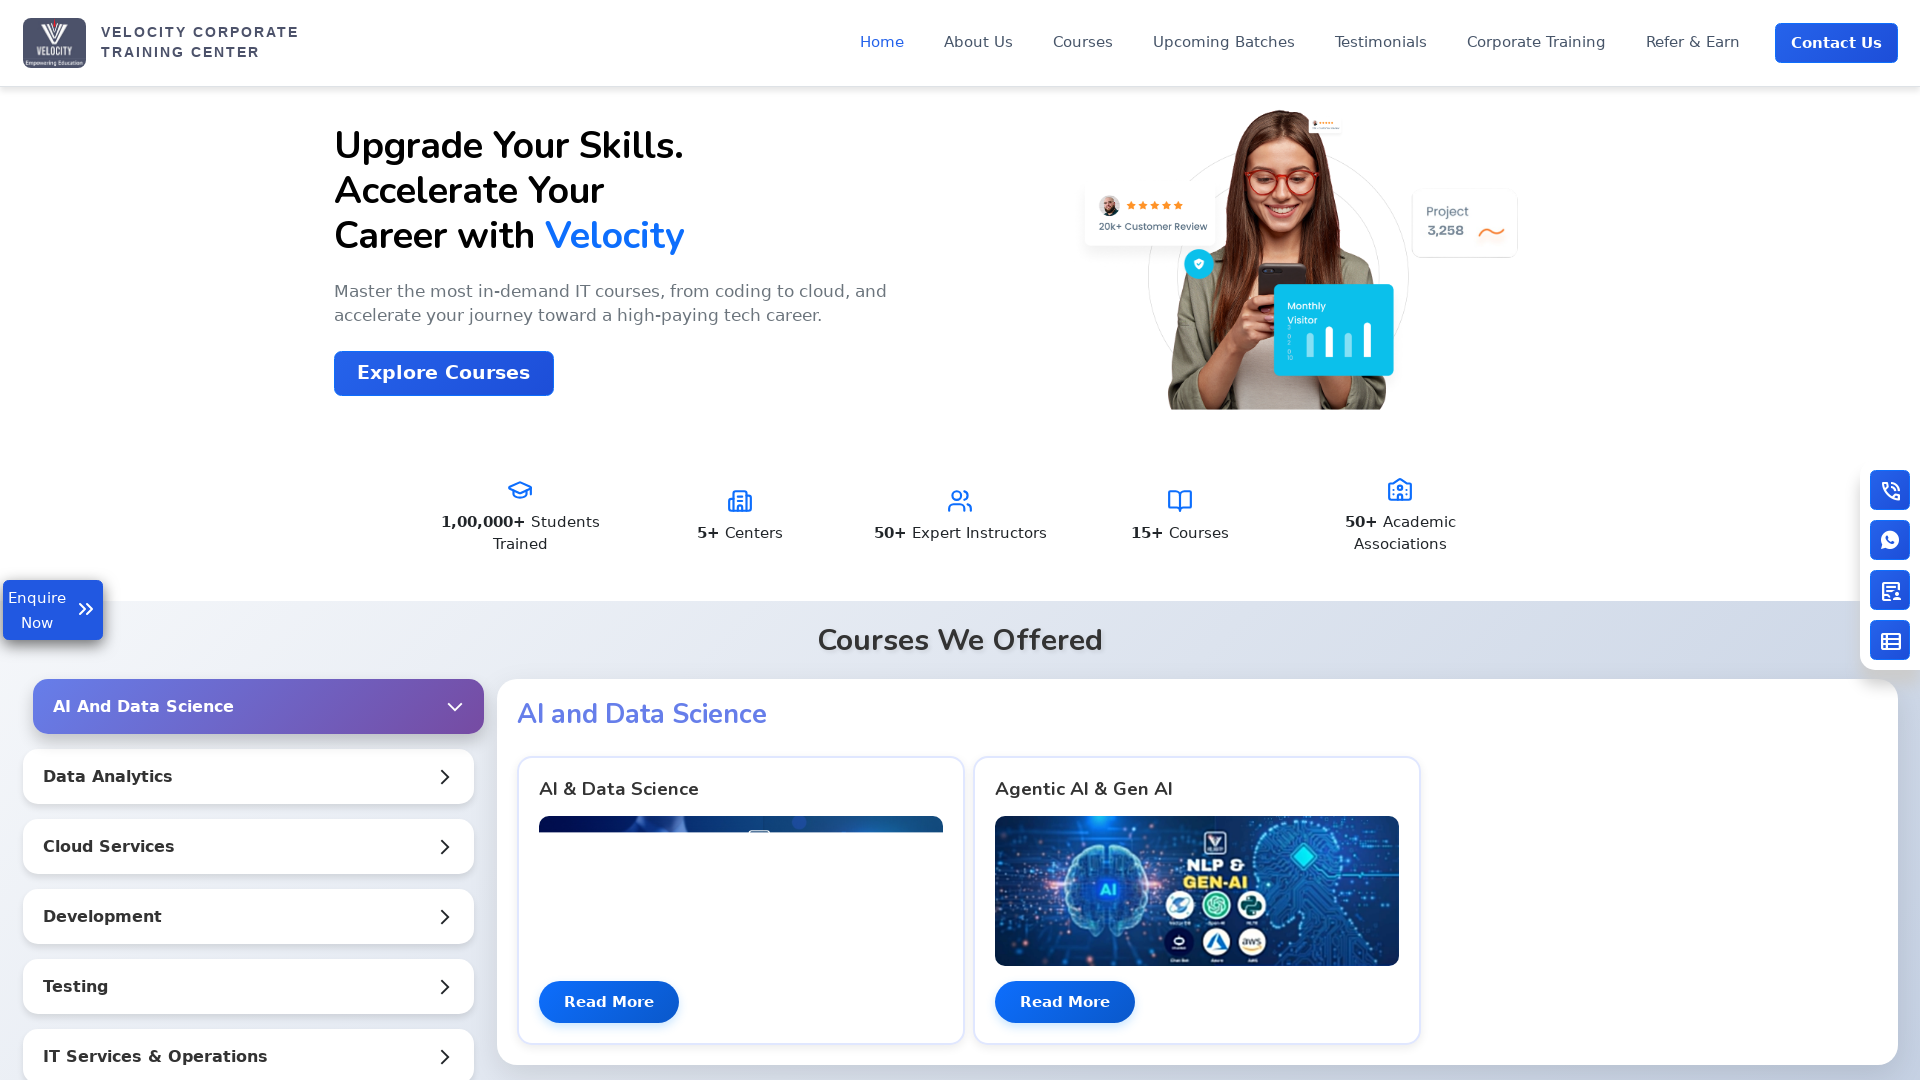

Waited for page DOM content to load
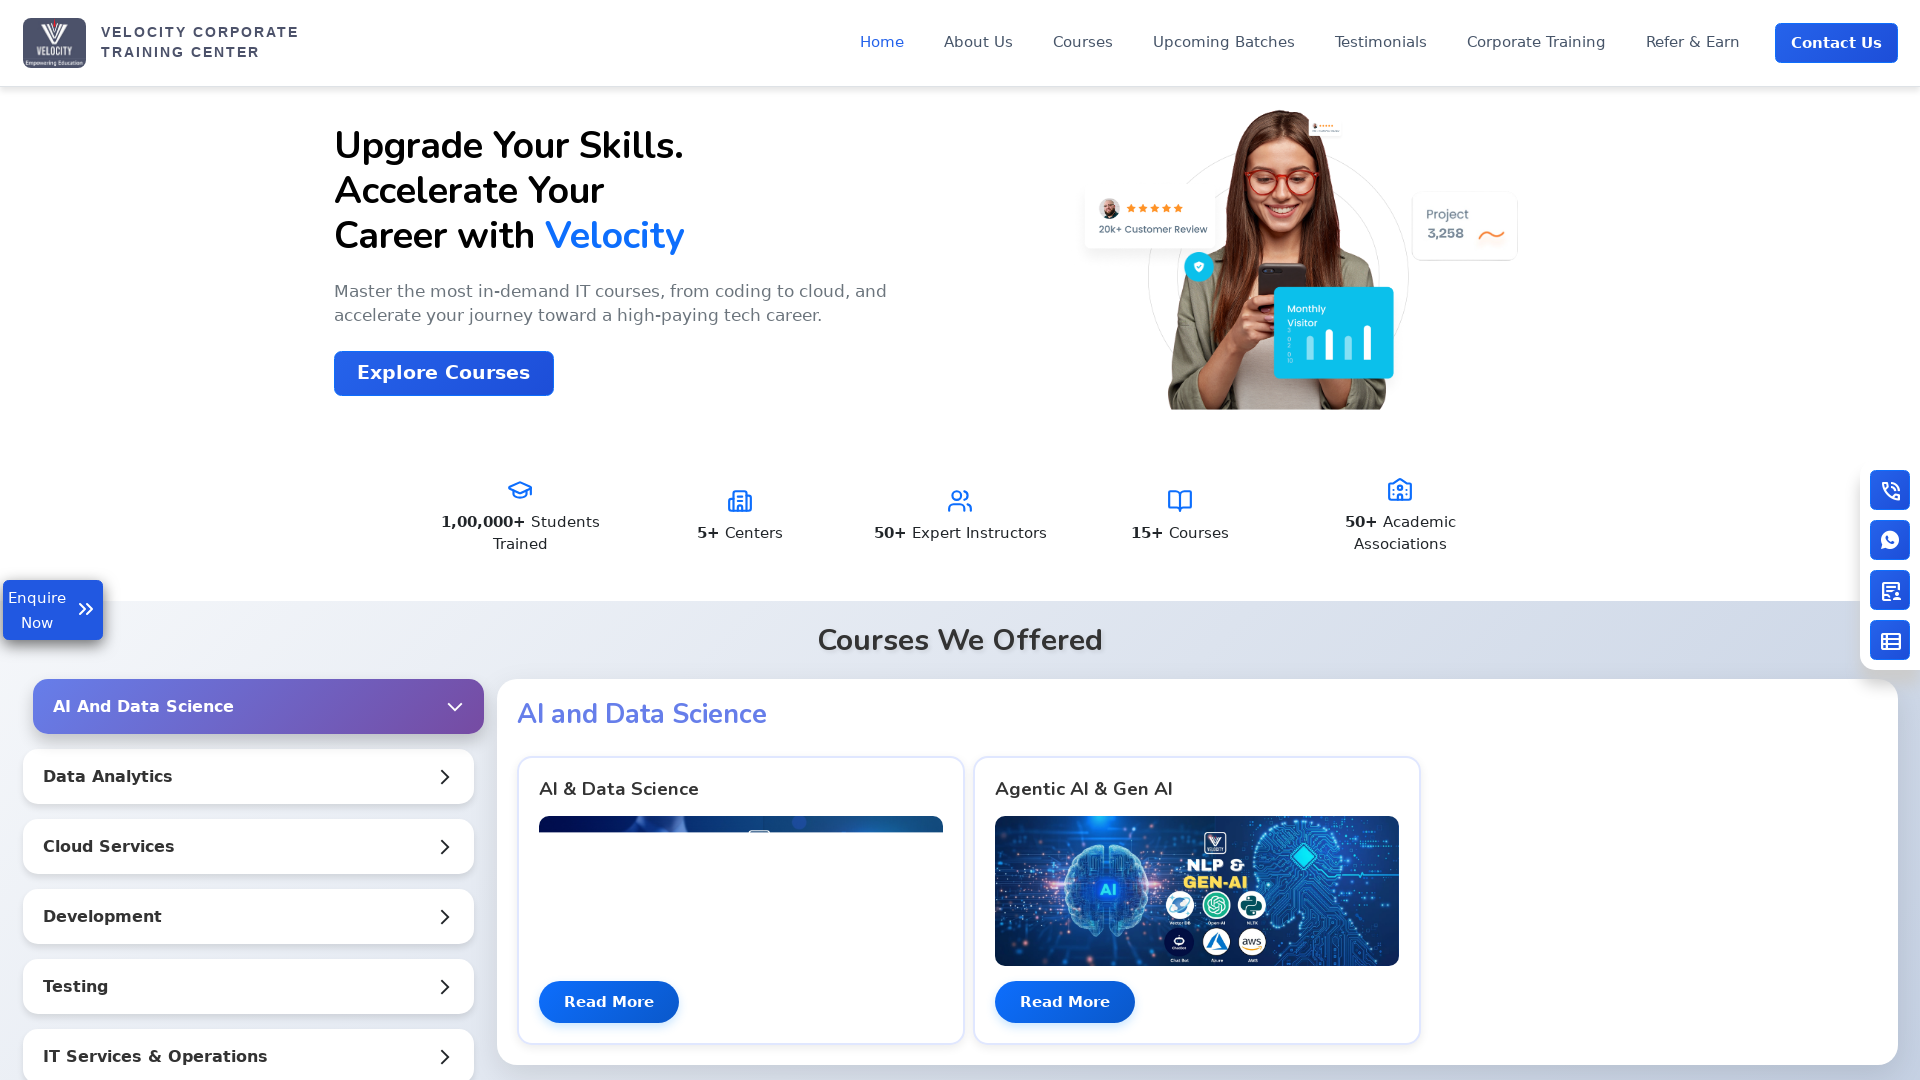

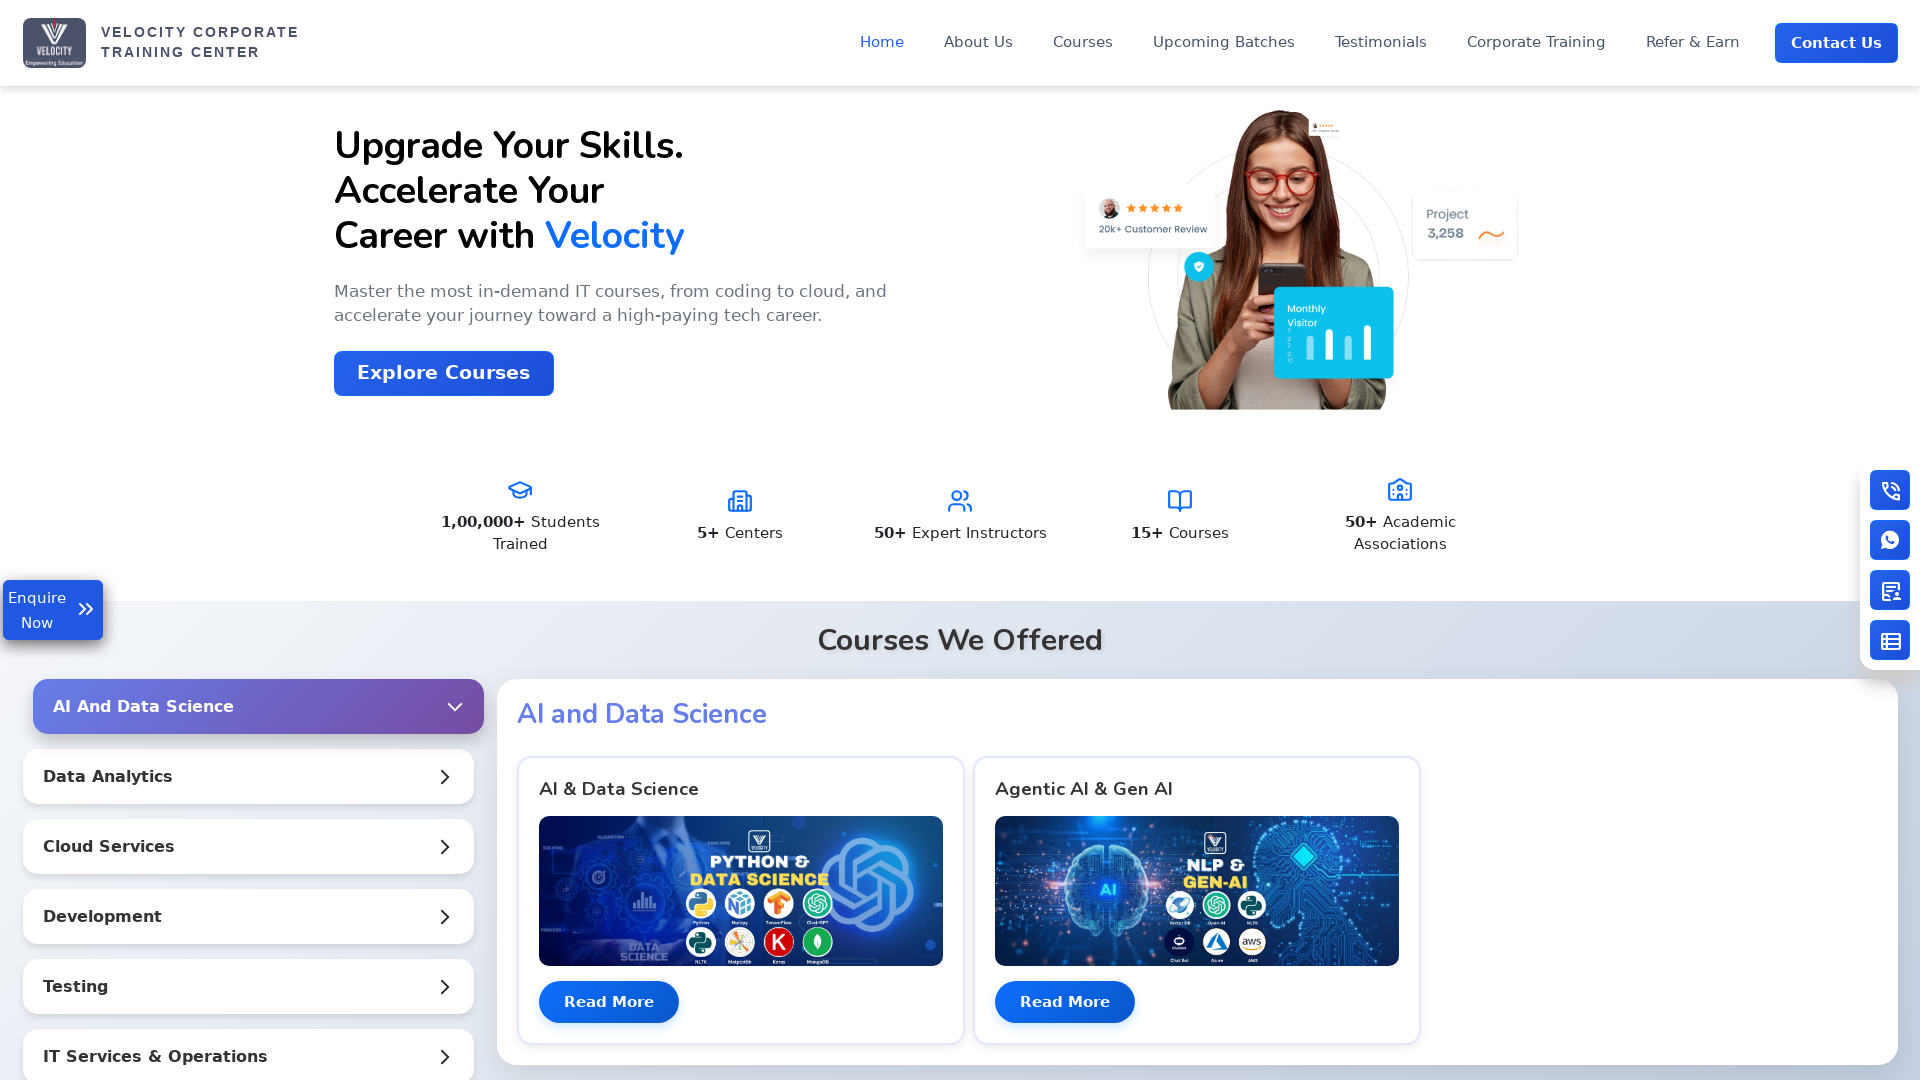